Tests the "Bad Request" link functionality by clicking on it and verifying the response shows a 400 status code

Starting URL: https://demoqa.com/links

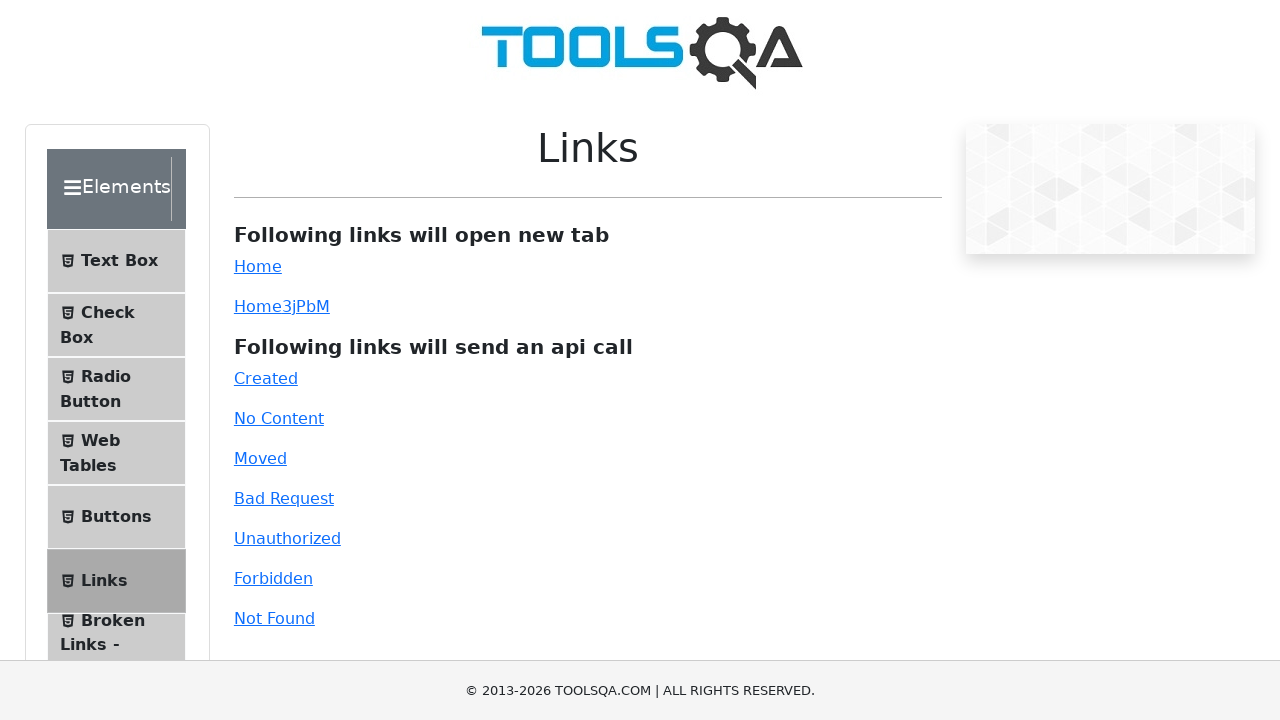

Clicked on the Bad Request link at (284, 498) on #bad-request
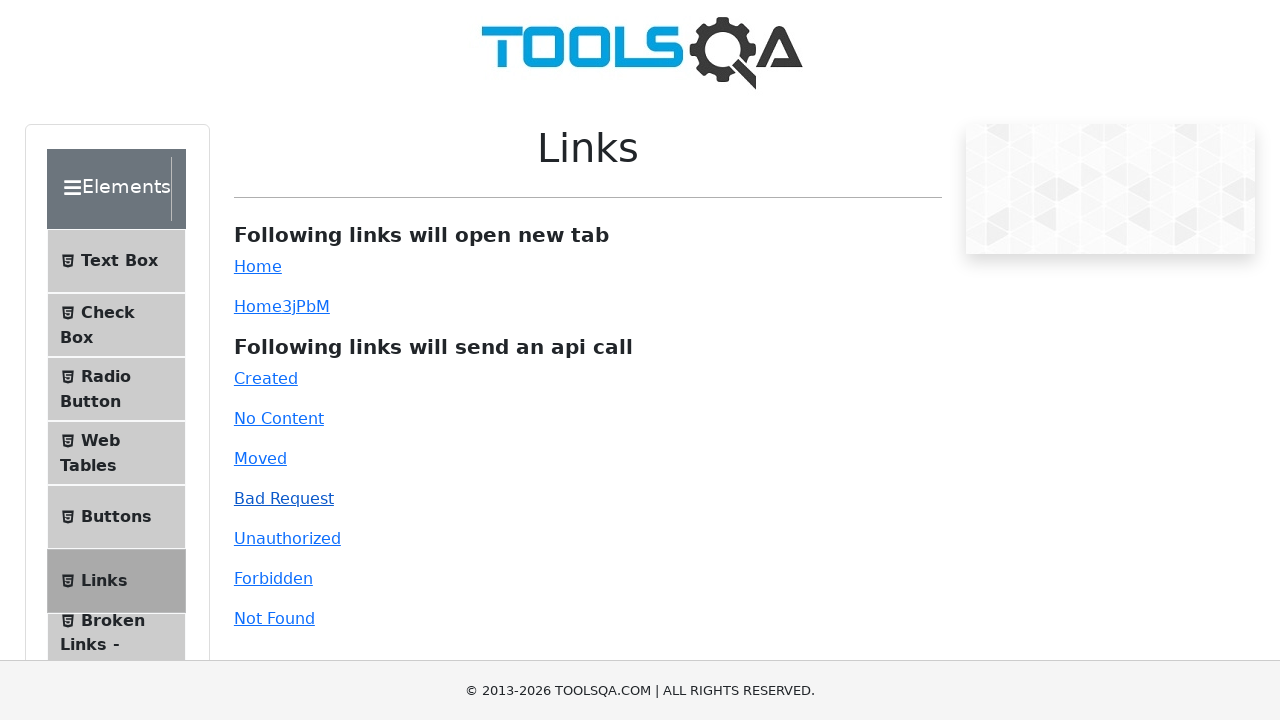

Bad Request response message appeared (400 status code)
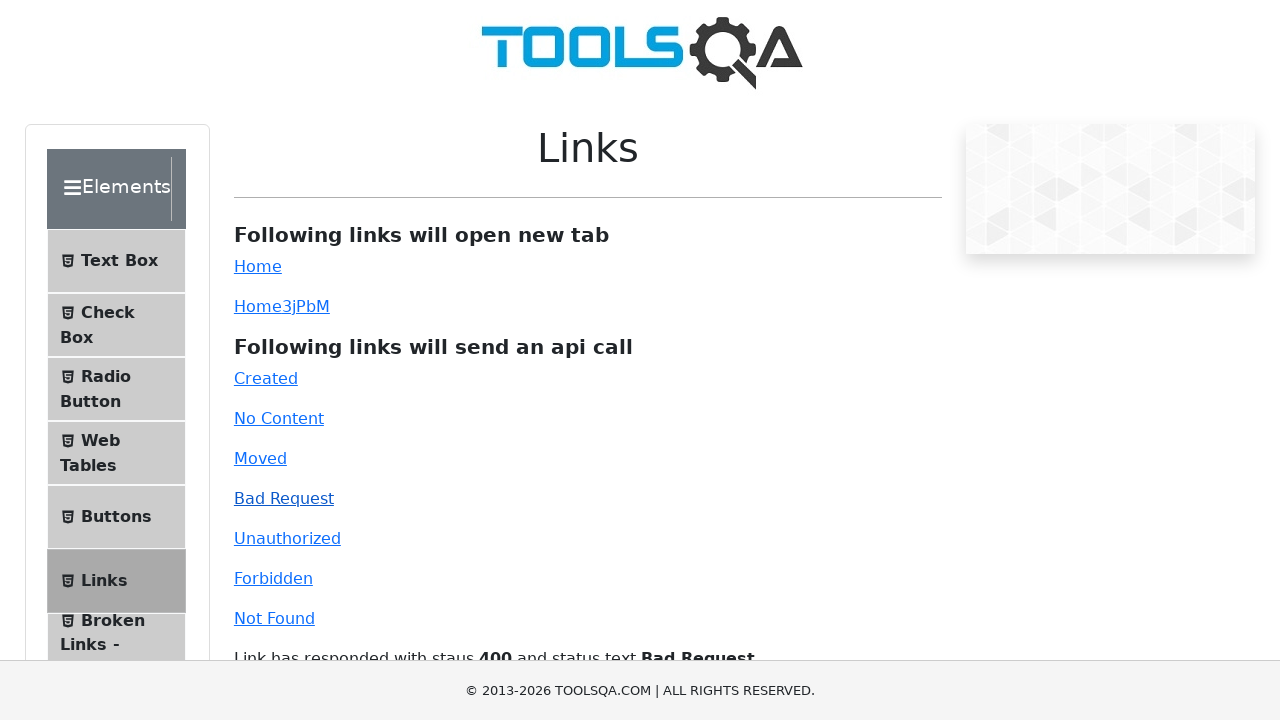

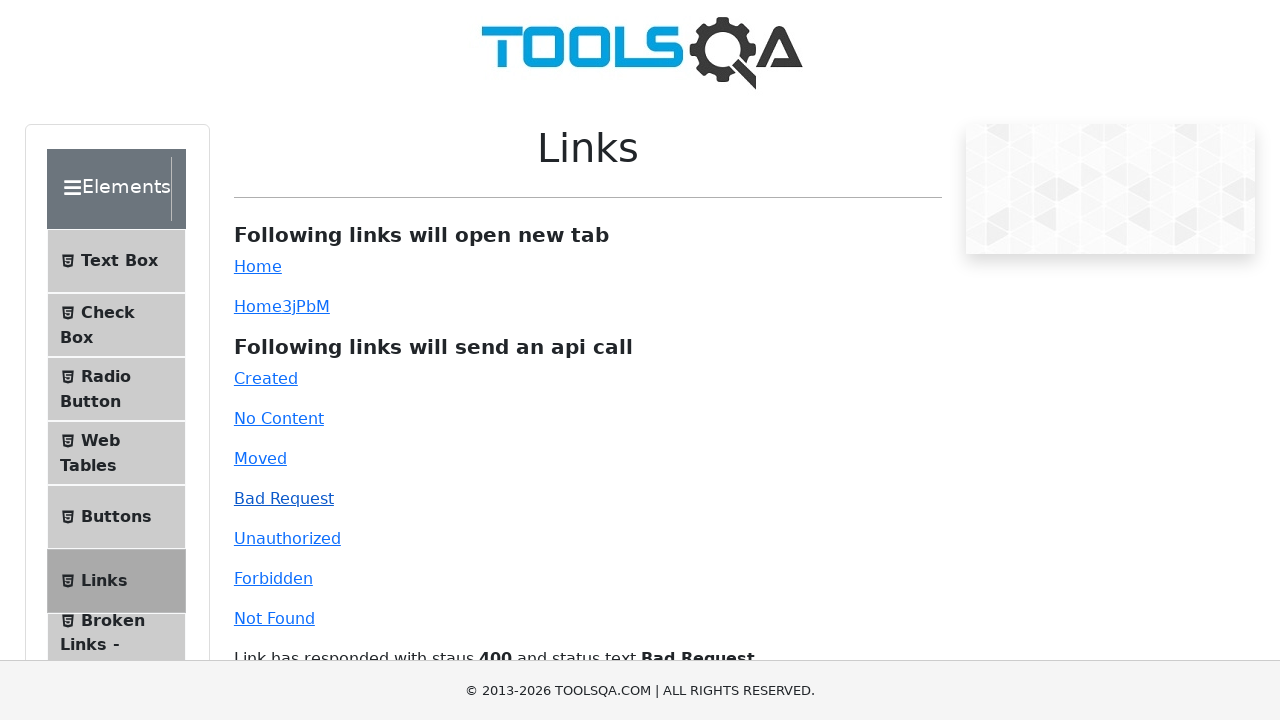